Tests JavaScript alert window functionality by clicking a button to trigger an alert and then accepting it

Starting URL: https://rahulshettyacademy.com/AutomationPractice/

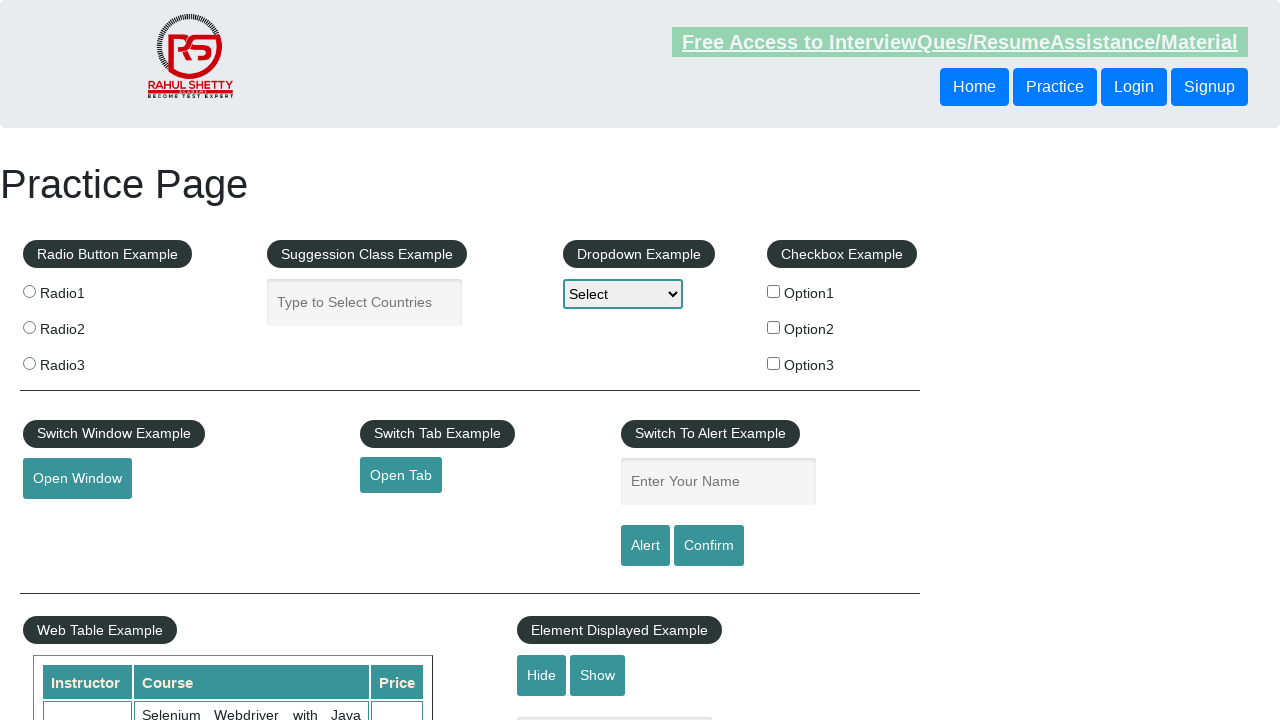

Clicked alert button to trigger JavaScript alert at (645, 546) on #alertbtn
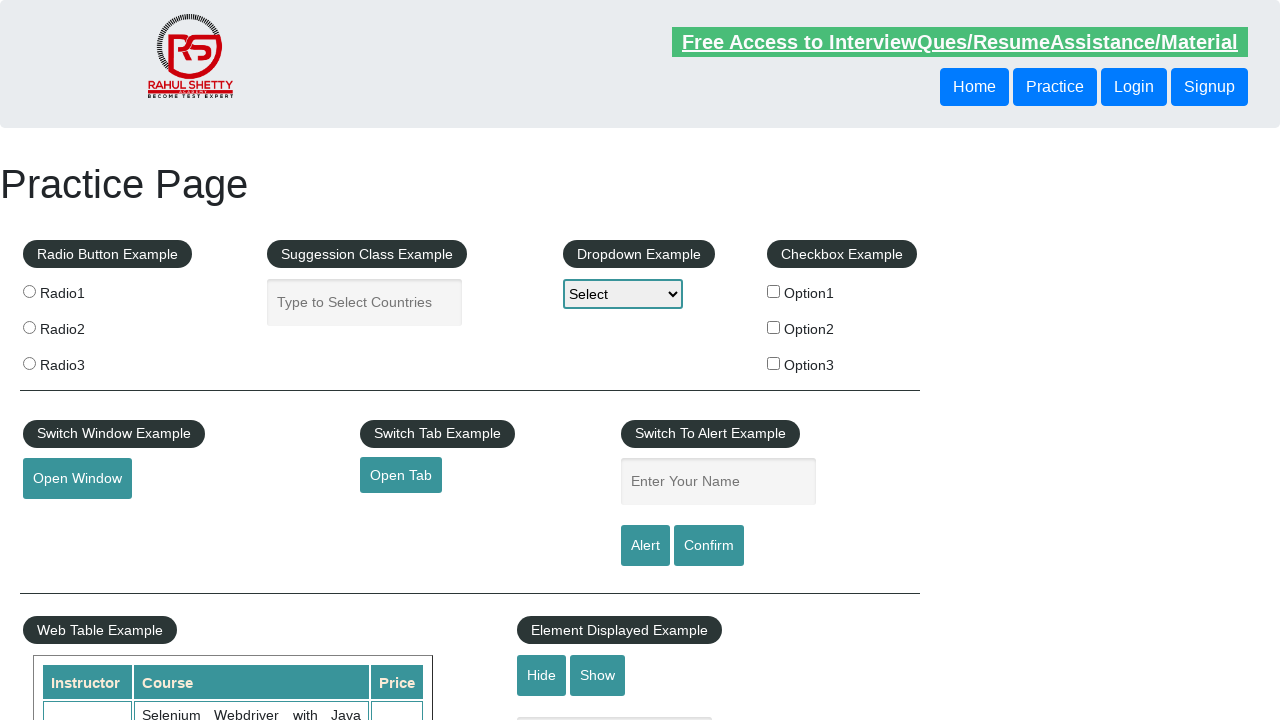

Set up dialog handler to accept alerts
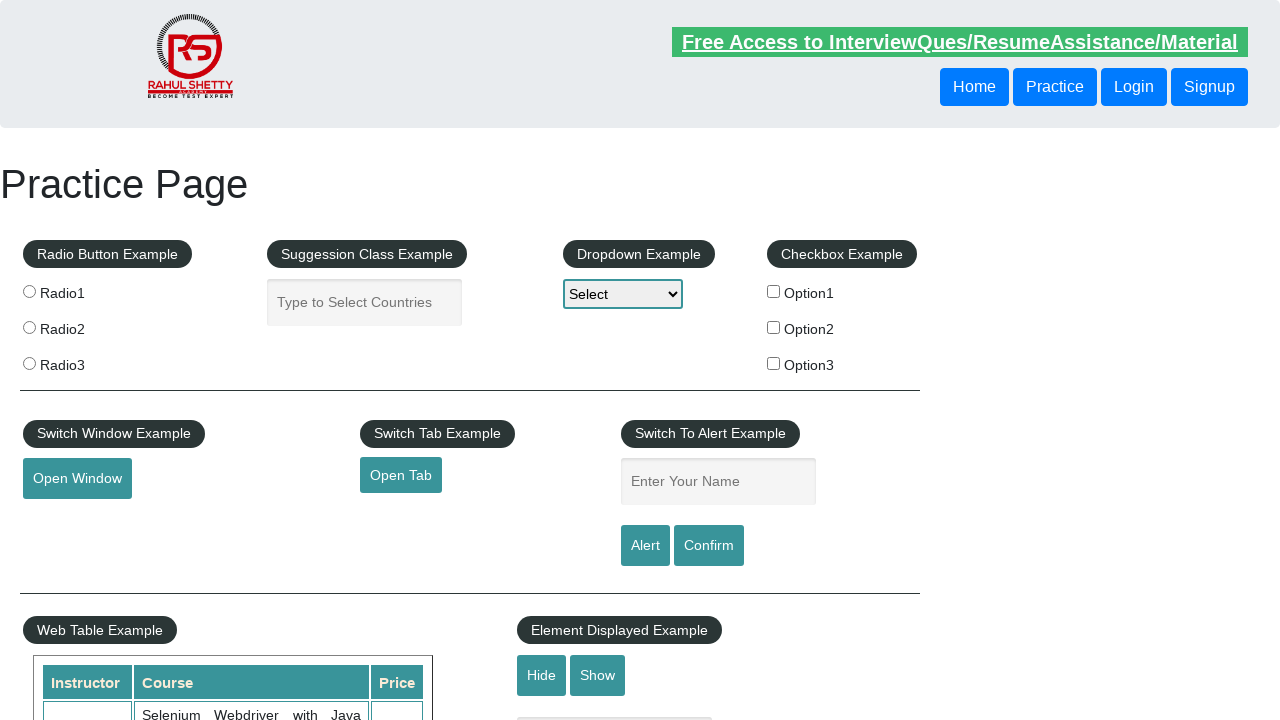

Waited 500ms for alert to be handled
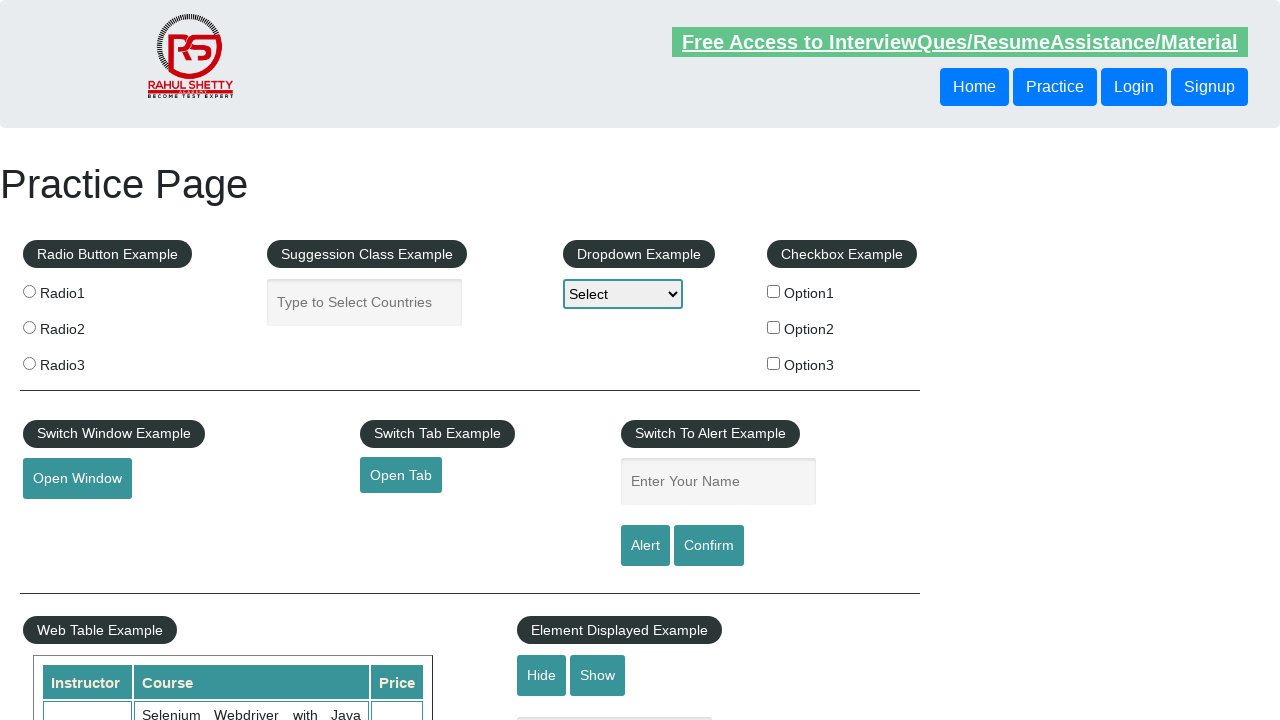

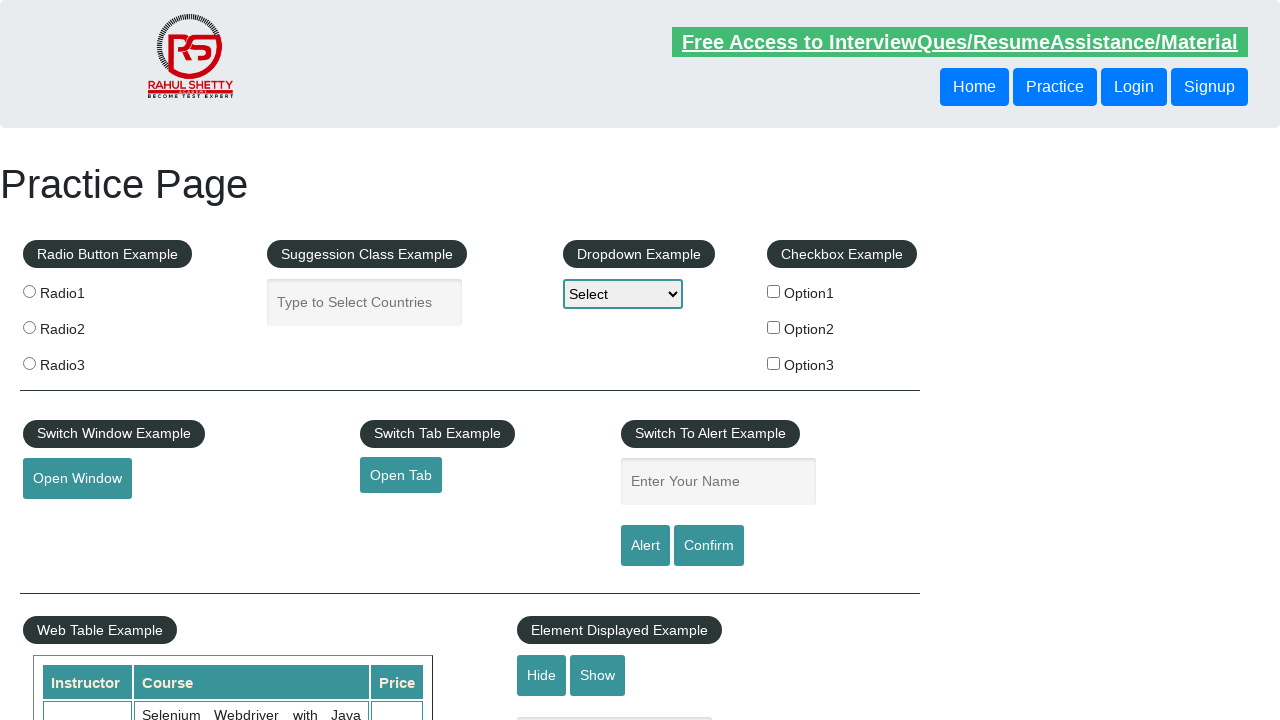